Tests successful form submission by entering both username and password

Starting URL: http://uitestingplayground.com/sampleapp

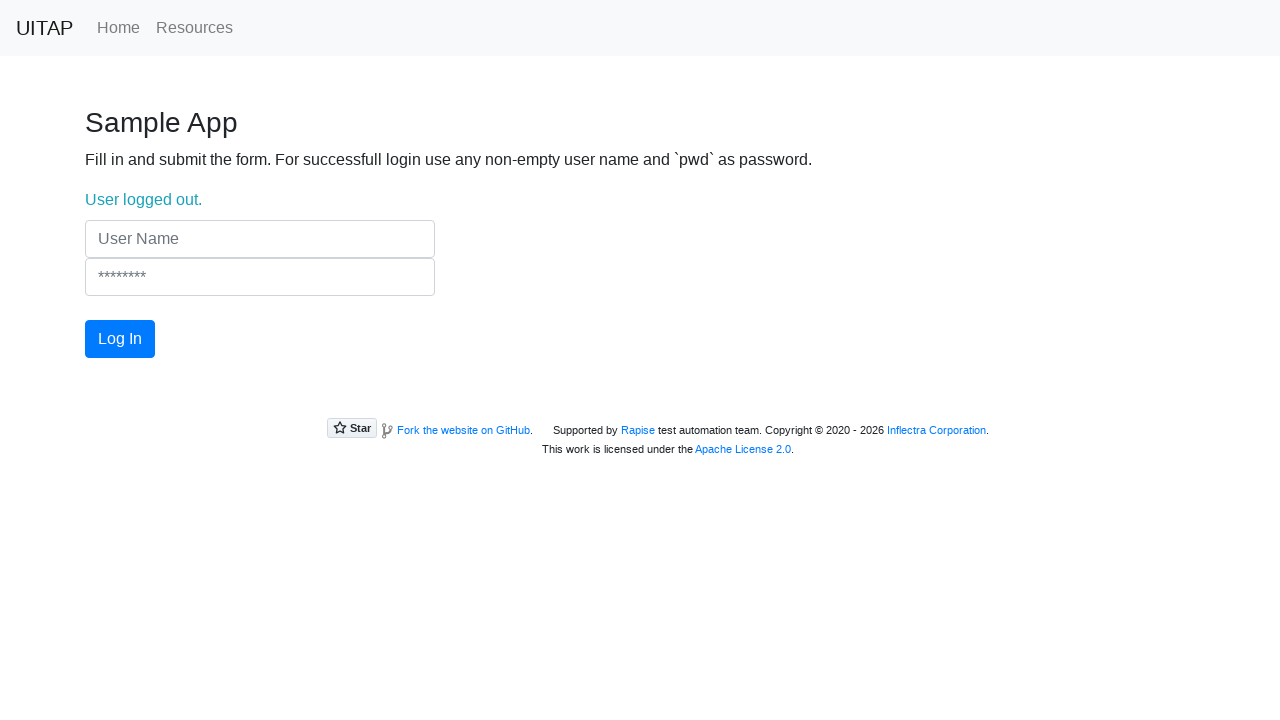

Filled username field with 'Johnny' on input[placeholder='User Name']
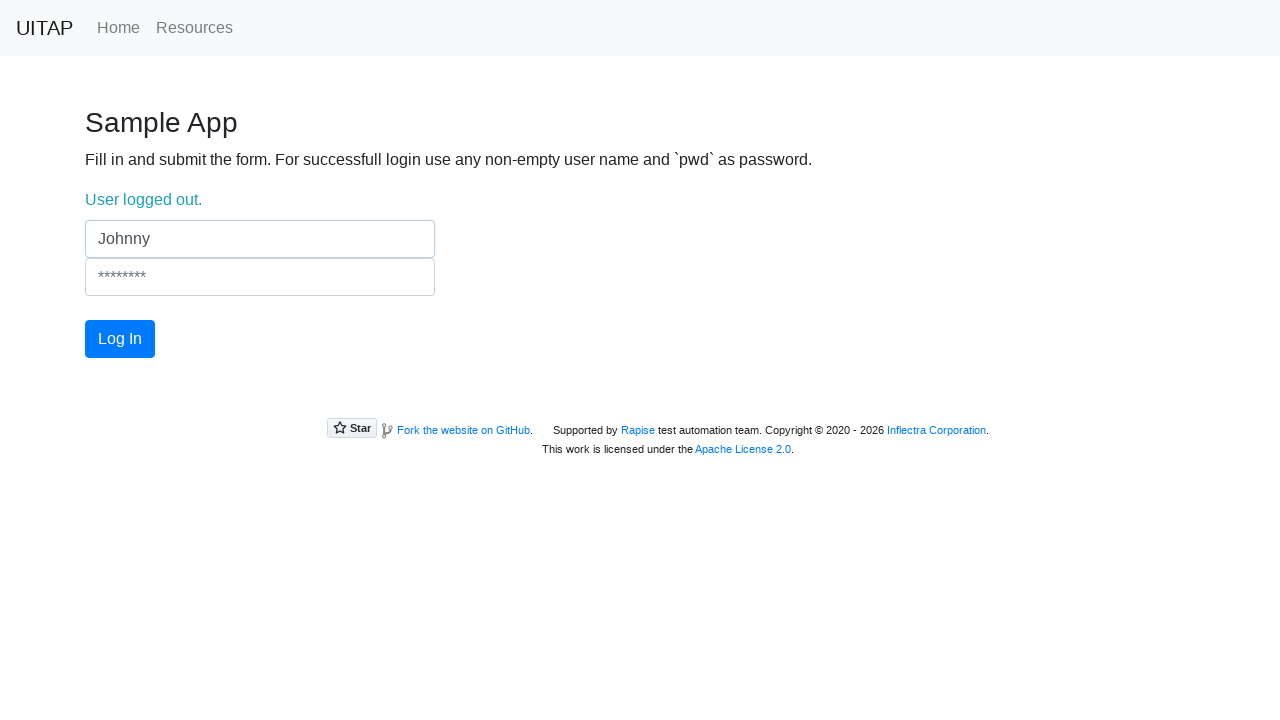

Filled password field with 'pwd' on input[placeholder='********']
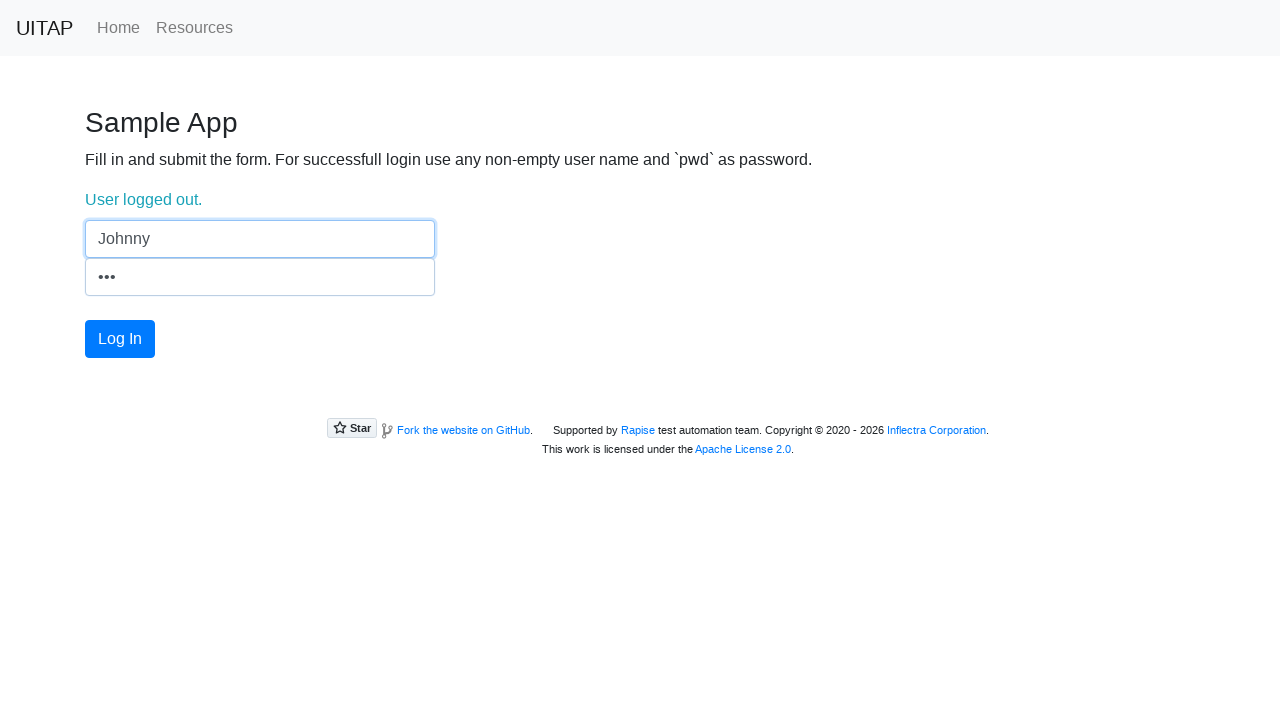

Clicked login button to submit form at (120, 339) on #login
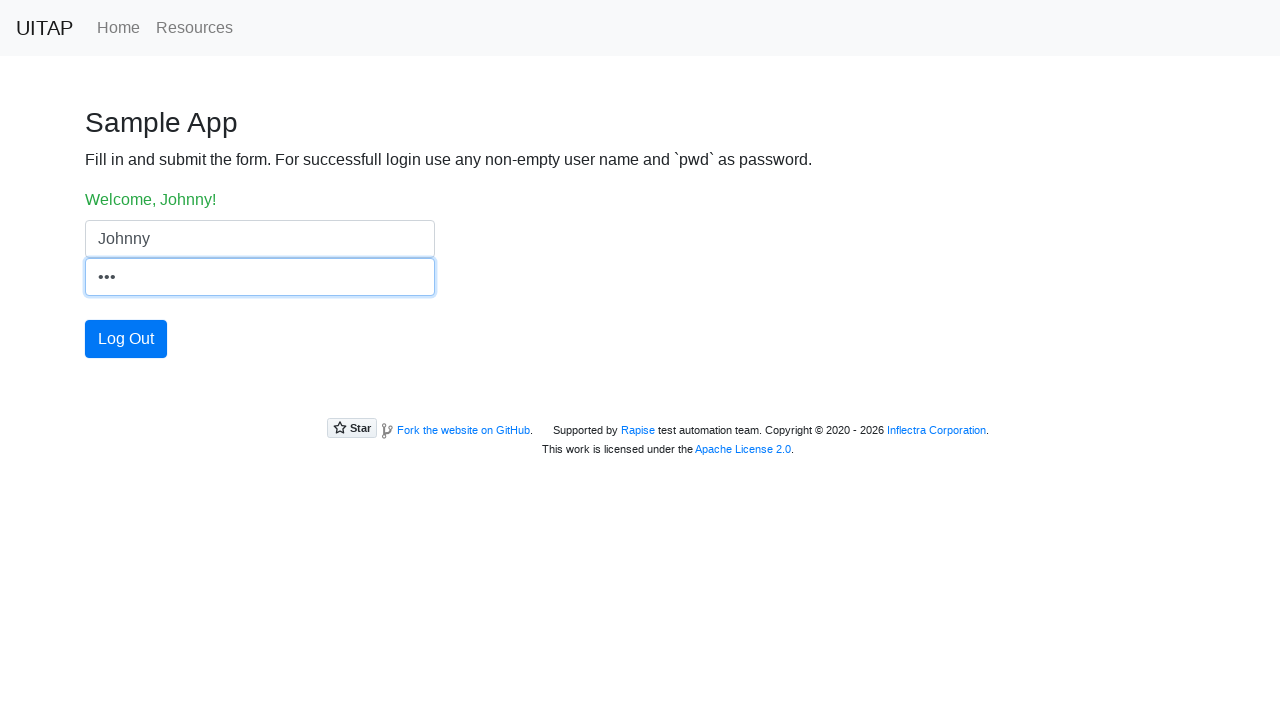

Login status message appeared, form submission successful
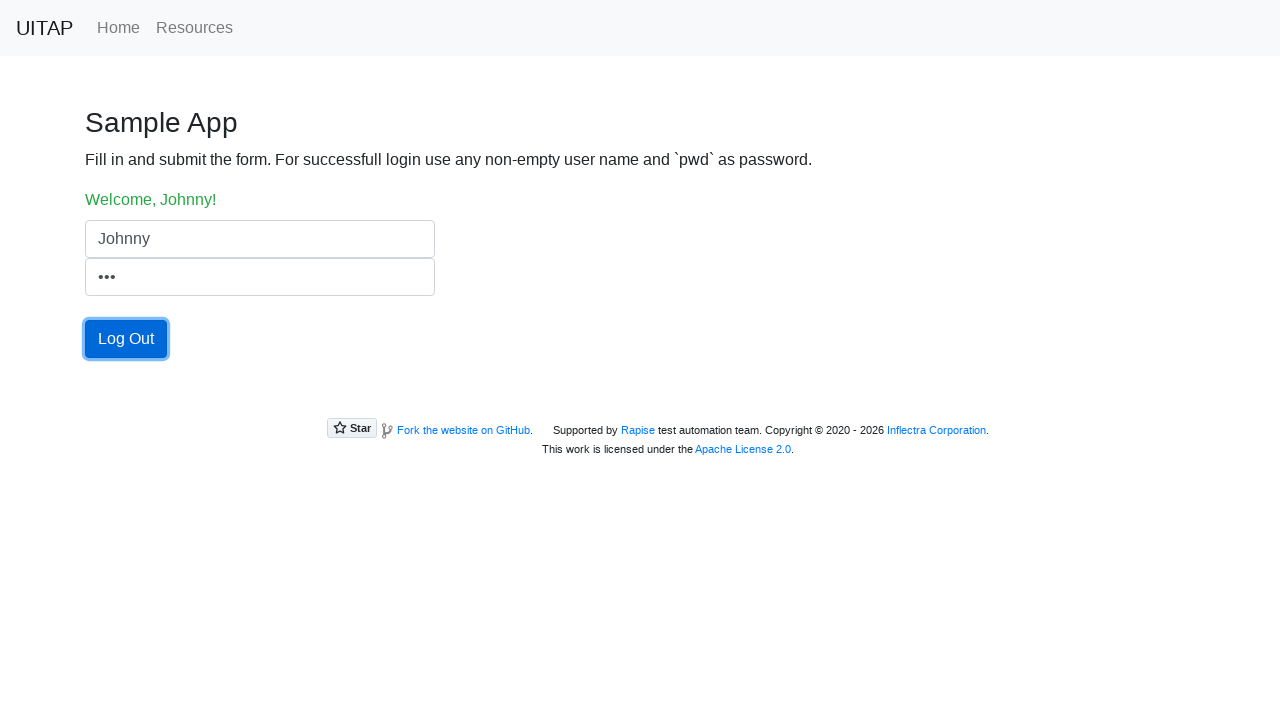

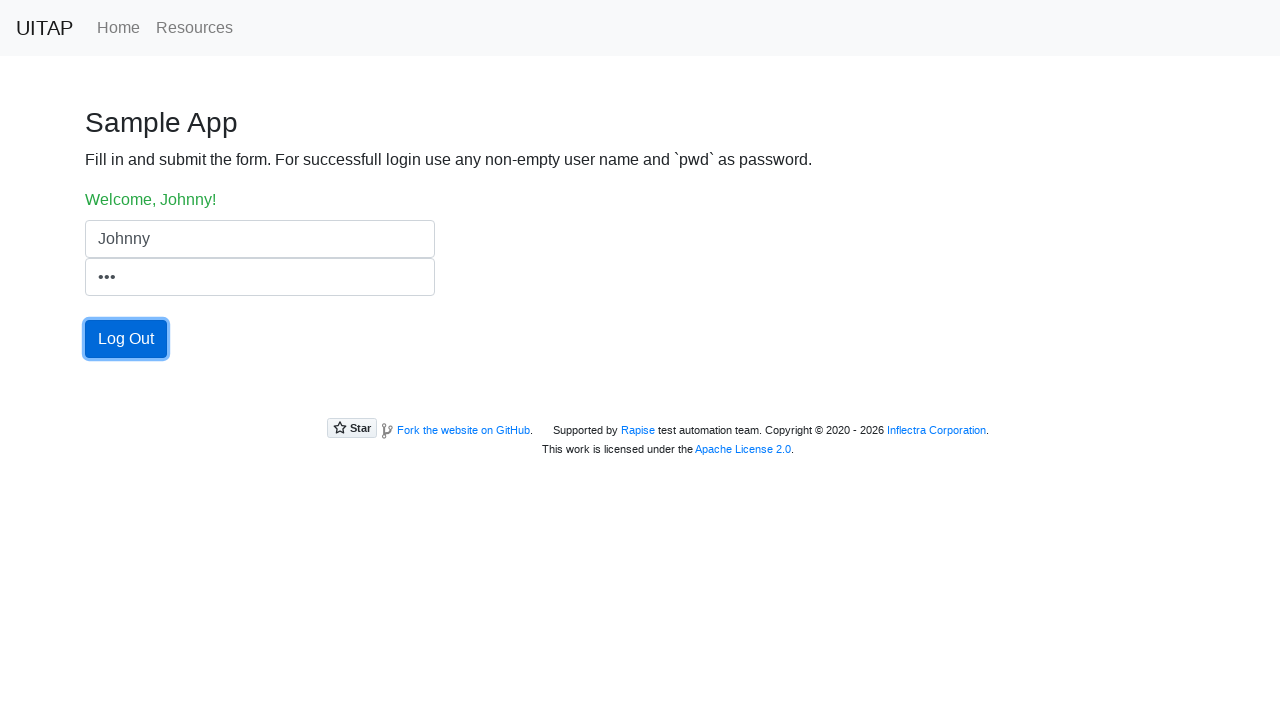